Tests alert popup handling by clicking a button to trigger an alert and then accepting it

Starting URL: https://demo.automationtesting.in/Alerts.html

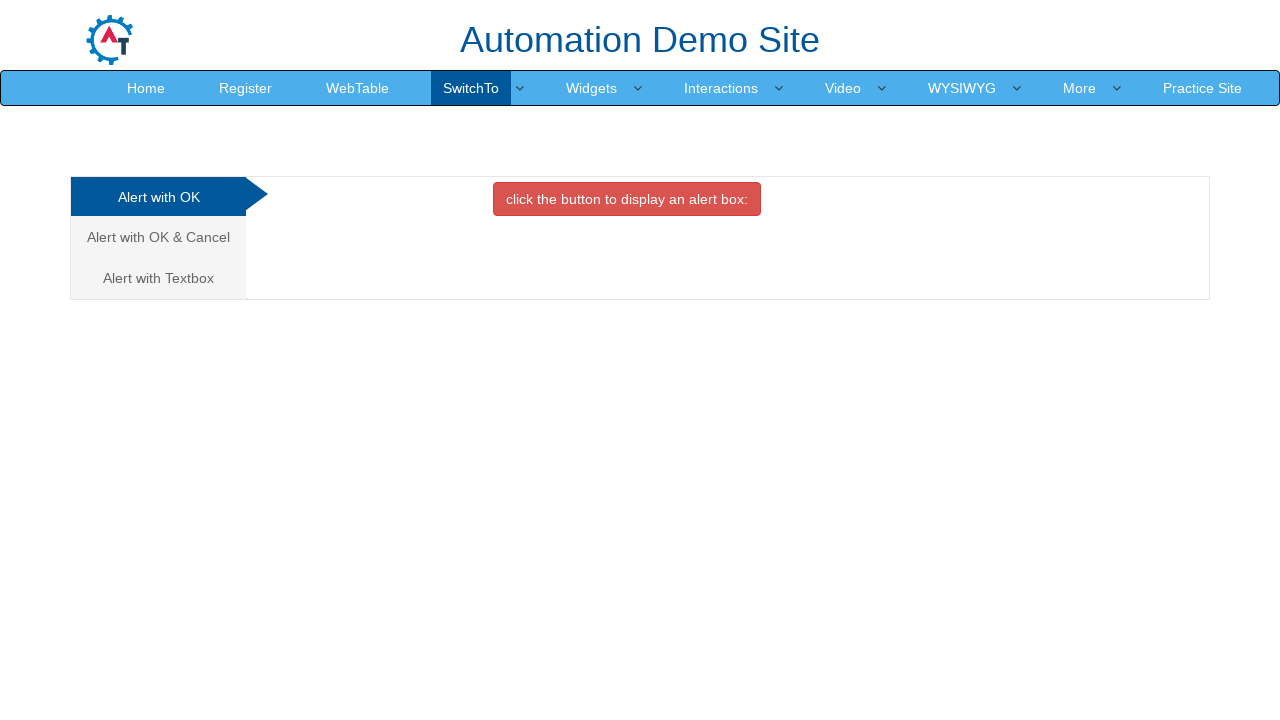

Navigated to Alerts demo page
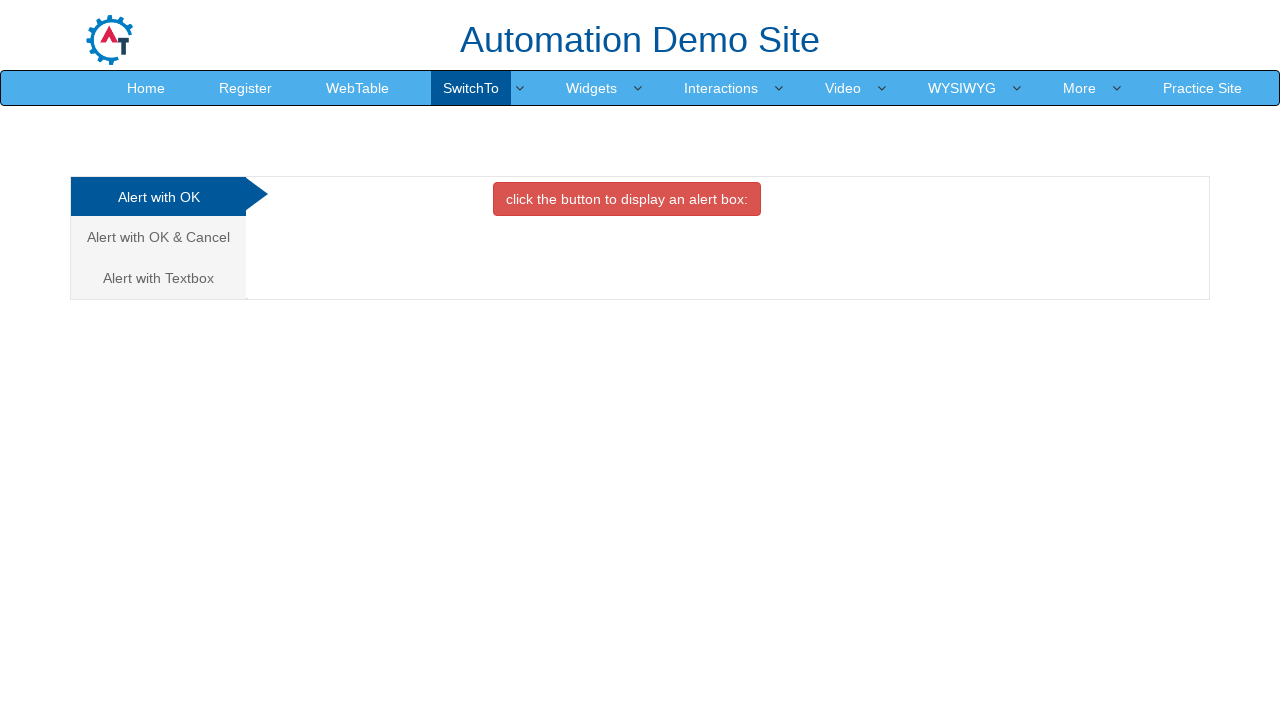

Clicked button to trigger alert popup at (627, 199) on xpath=//button[@class='btn btn-danger']
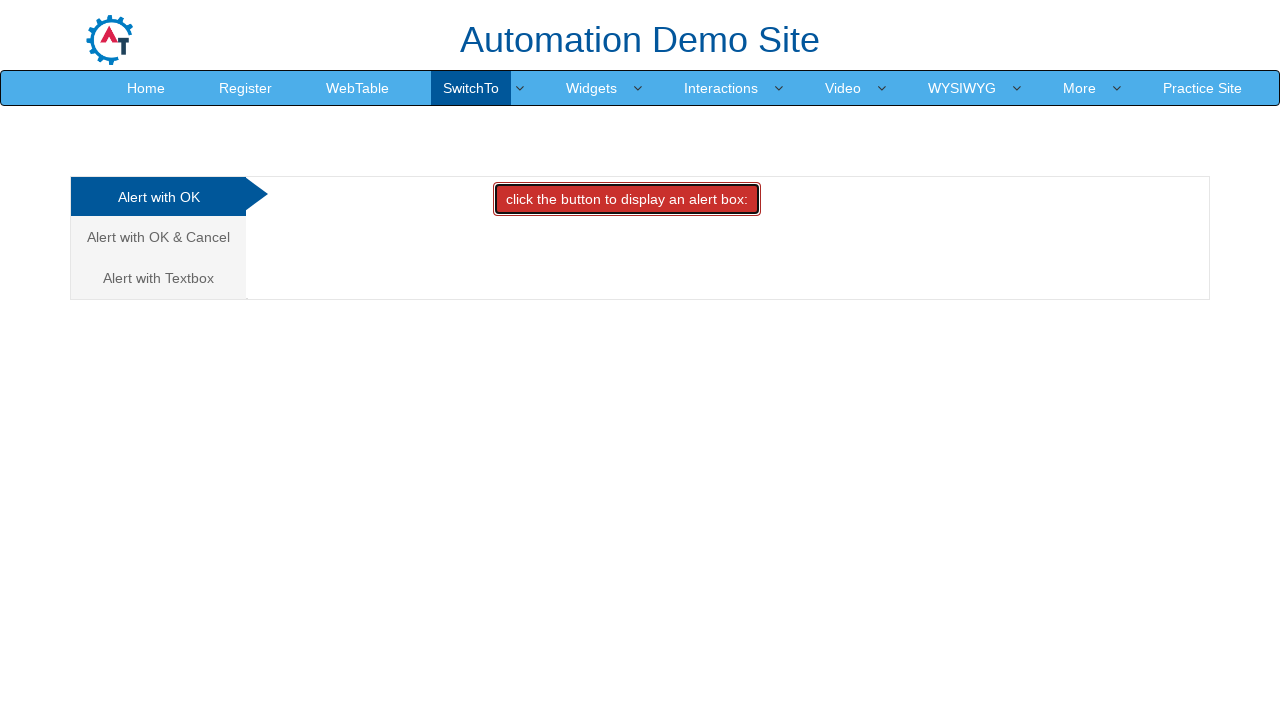

Set up dialog handler to accept alerts
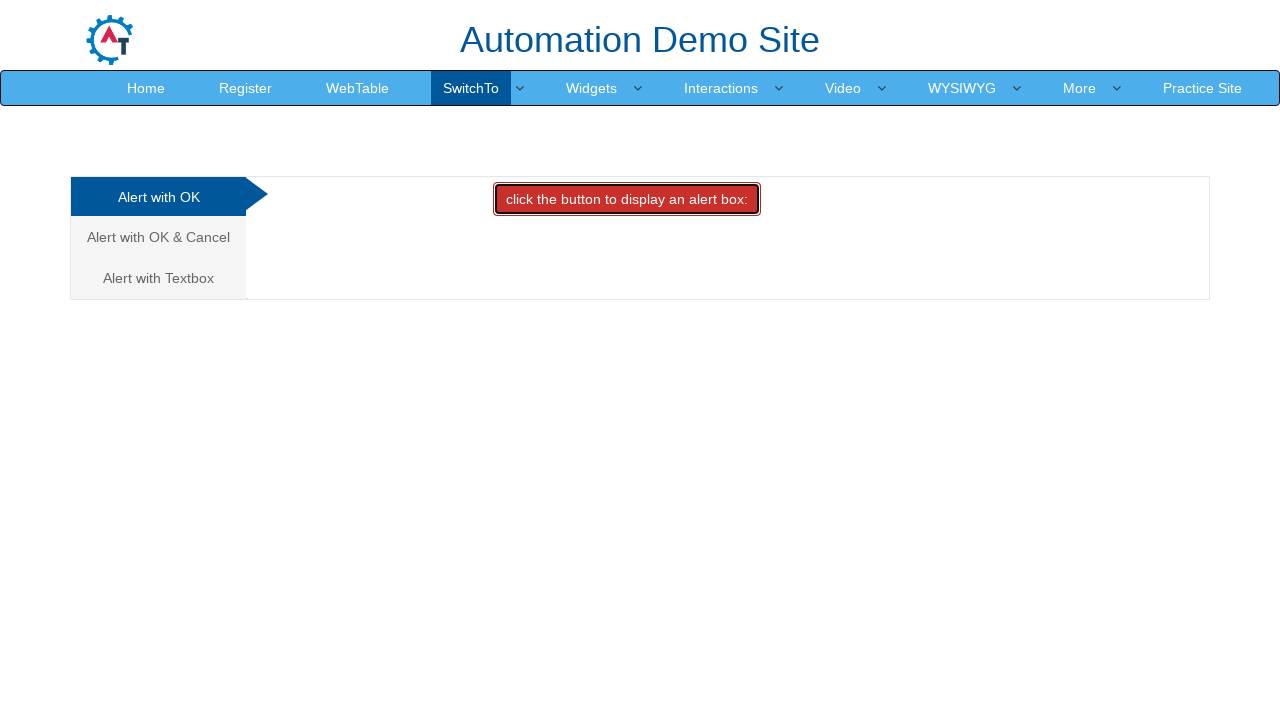

Clicked button again and alert was accepted at (627, 199) on xpath=//button[@class='btn btn-danger']
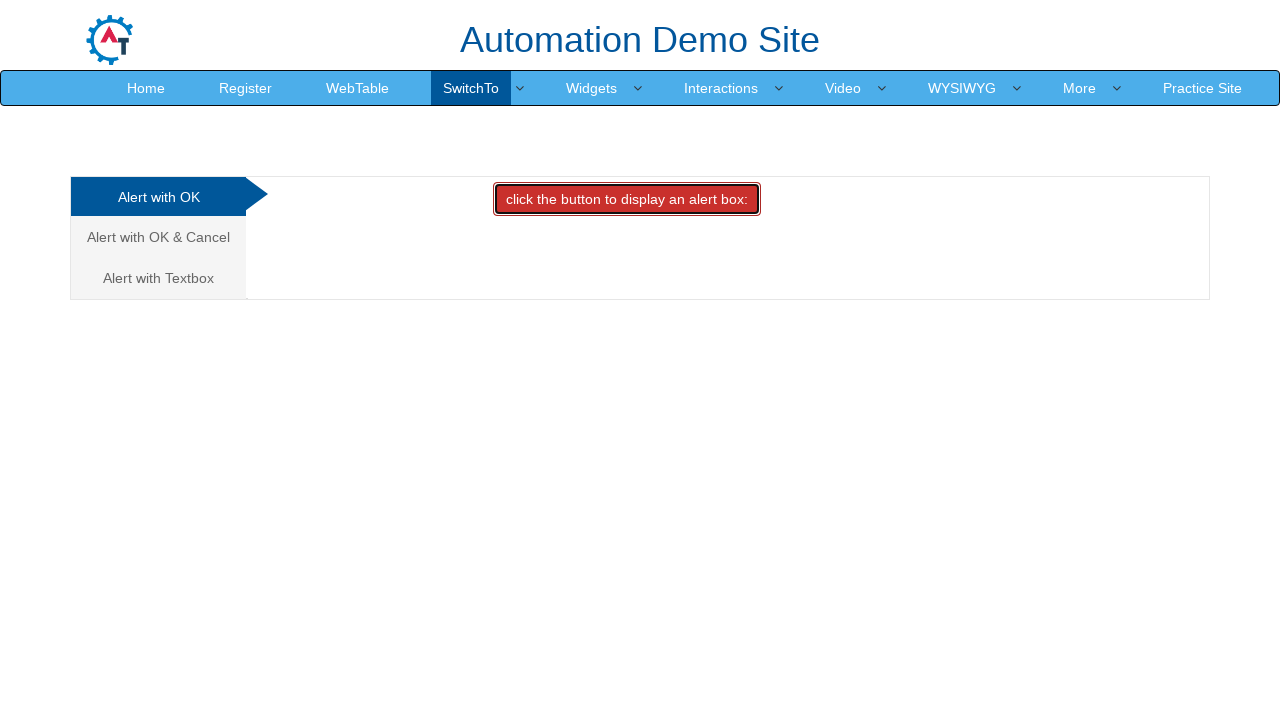

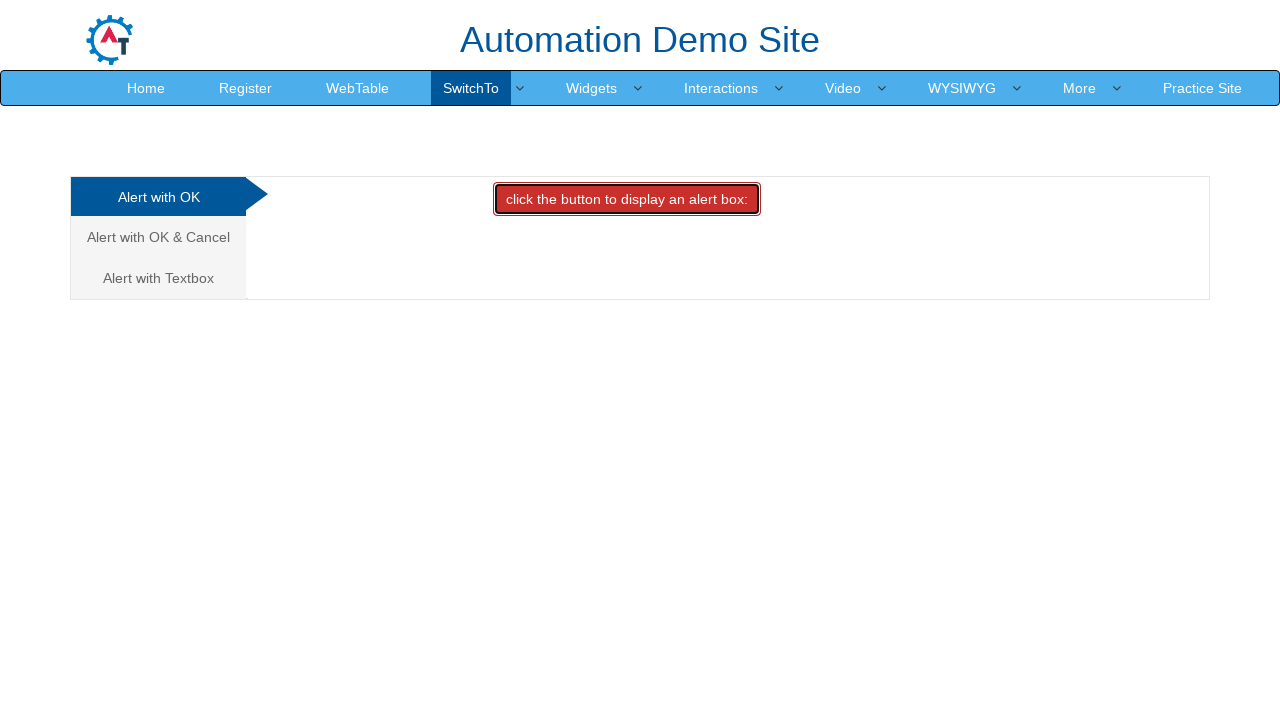